Tests date picker functionality by opening the date picker calendar and selecting a specific date

Starting URL: https://demoapps.qspiders.com/ui/datePick?sublist=0

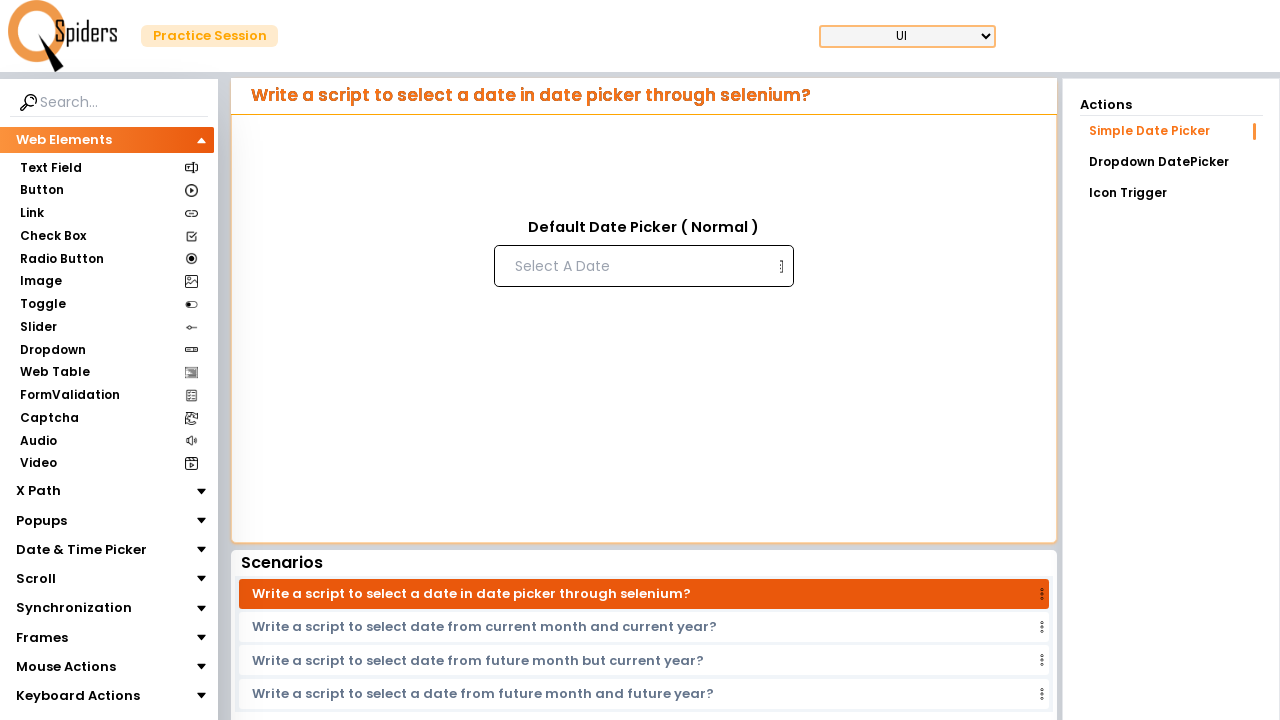

Clicked on date input field to open date picker at (642, 266) on xpath=//input[@placeholder='Select A Date']
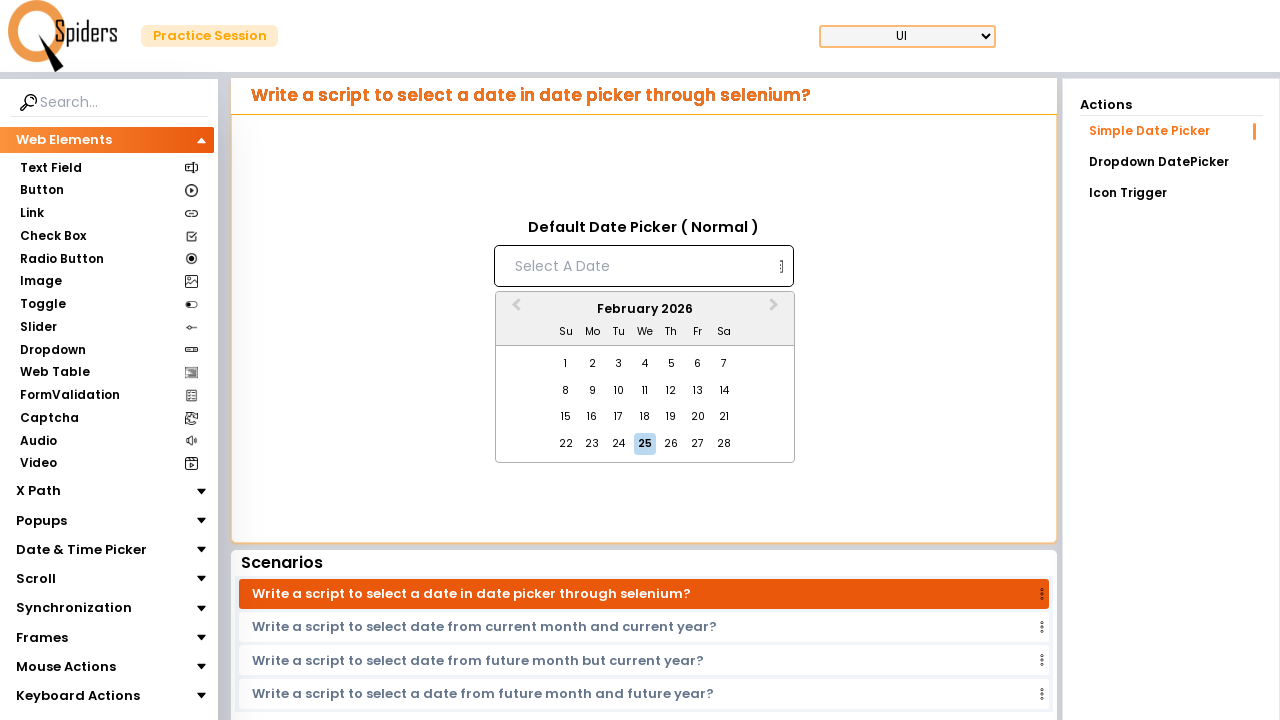

Calendar appeared with date selection options
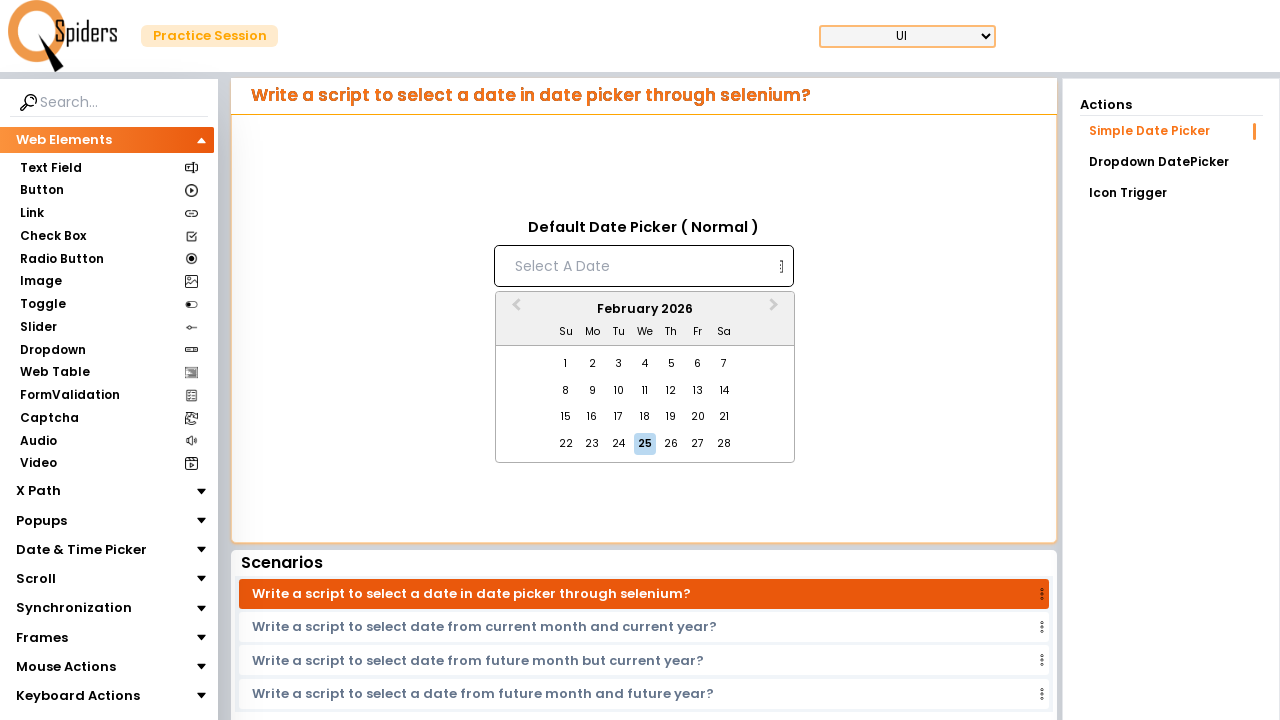

Selected day 11 from the calendar at (645, 391) on xpath=//div[.='11']
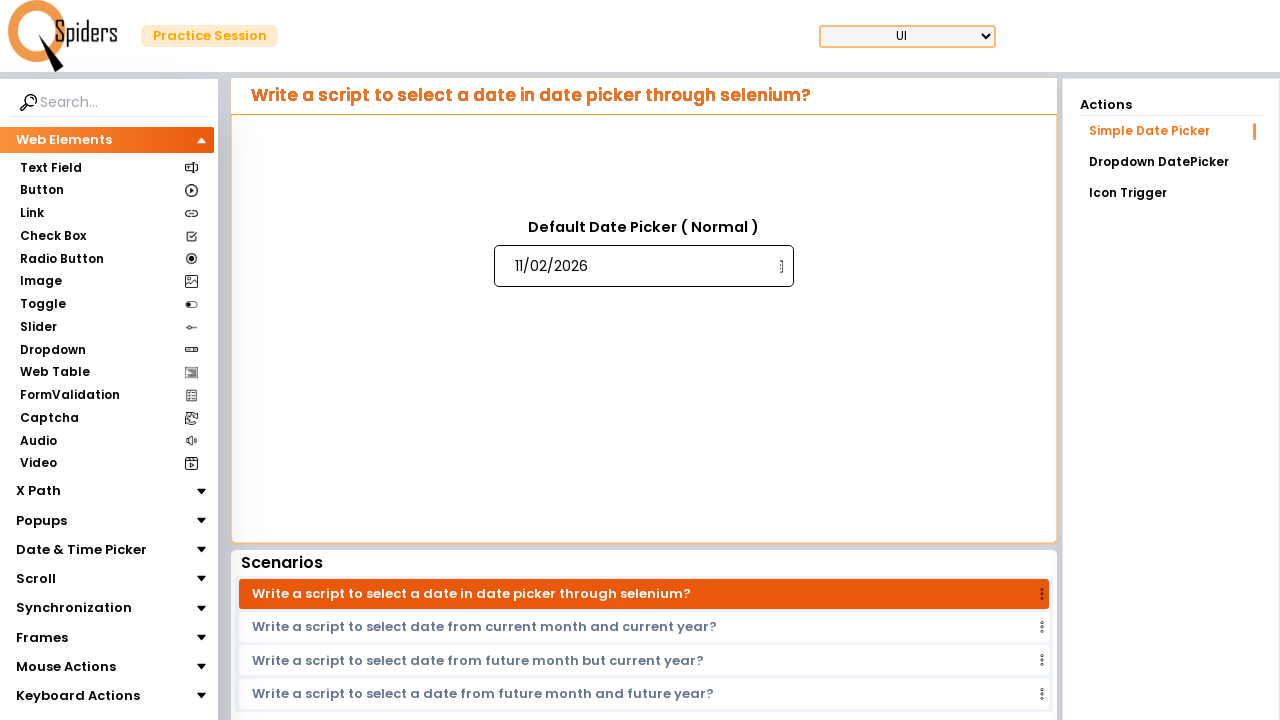

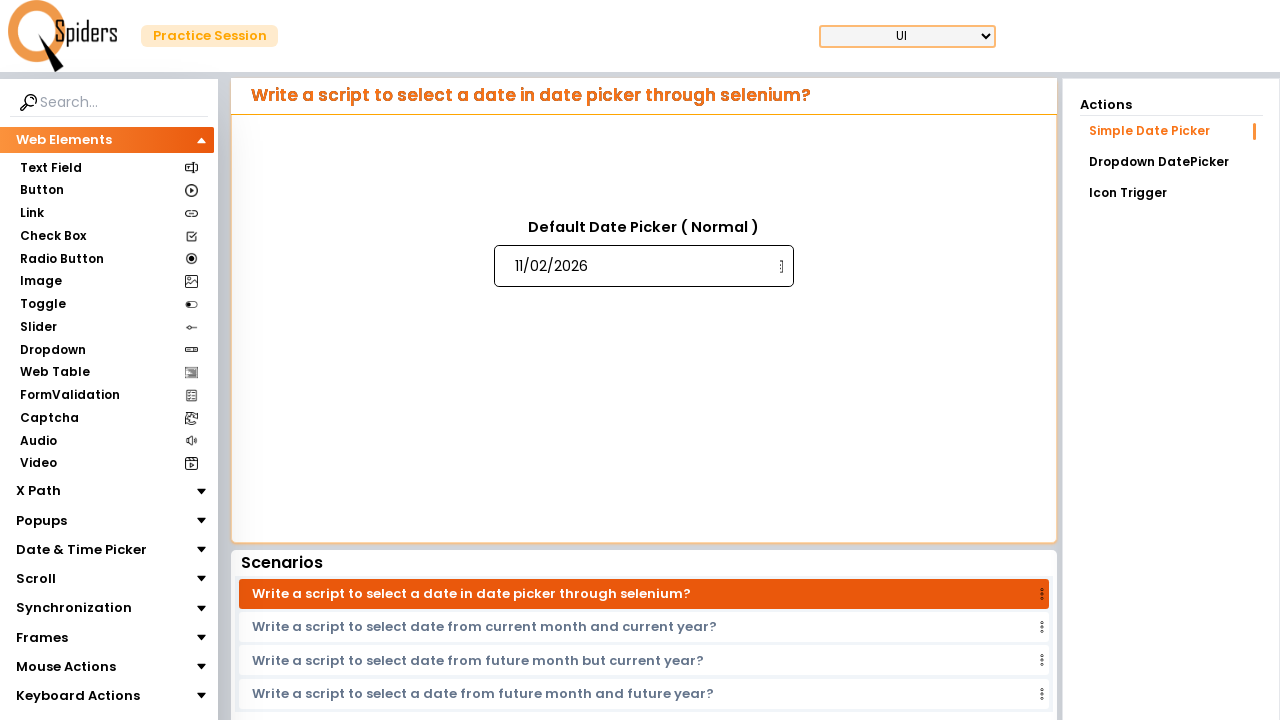